Tests static dropdown functionality by selecting an option by index from a dropdown menu on a practice automation page

Starting URL: https://rahulshettyacademy.com/AutomationPractice/

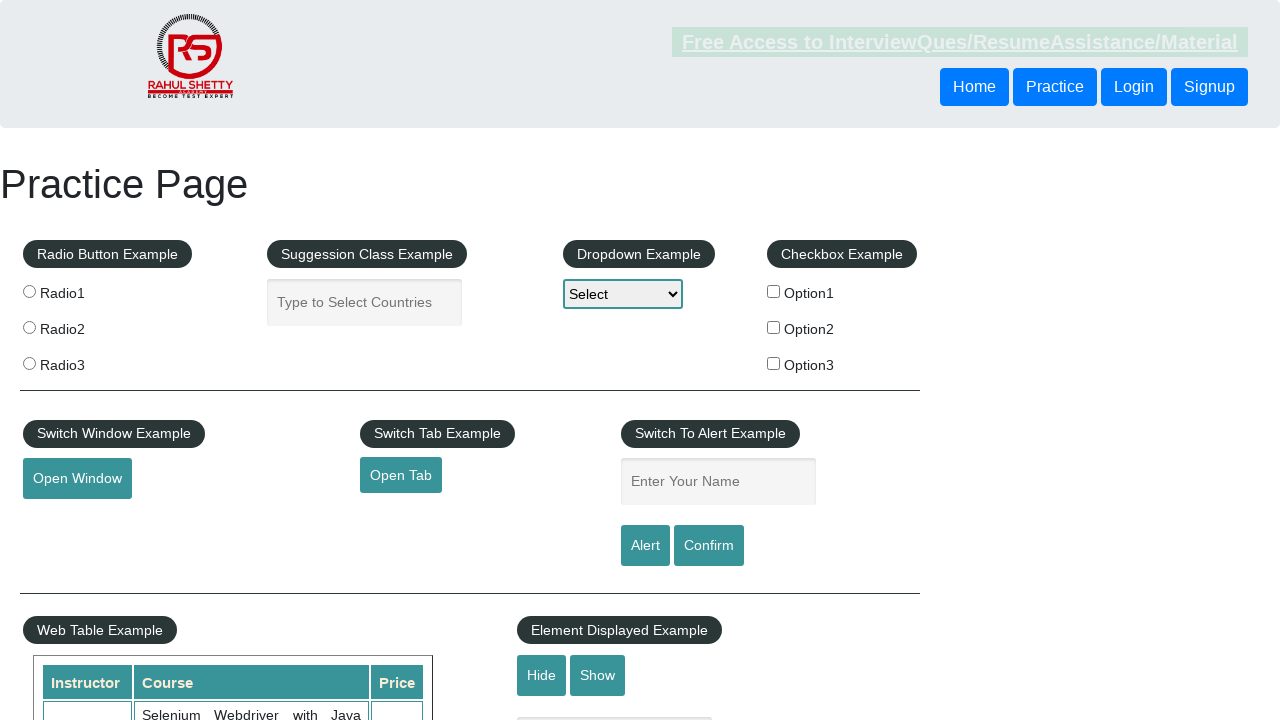

Navigated to practice automation page
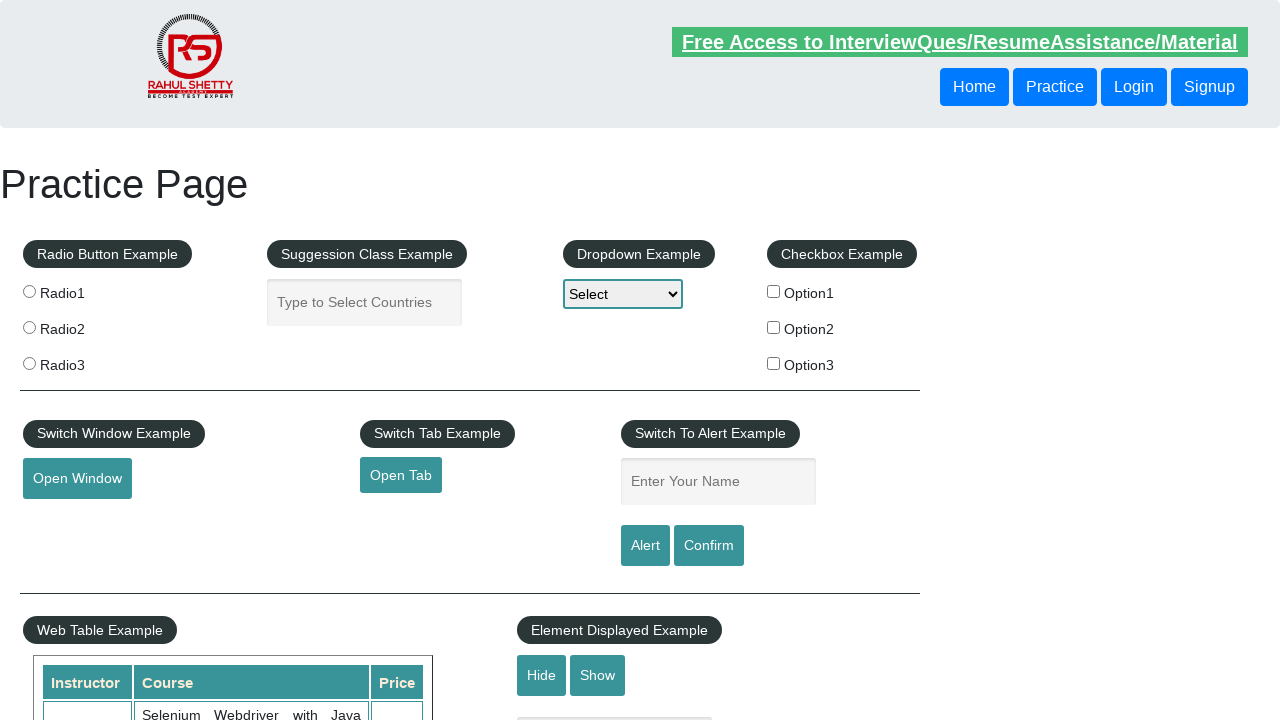

Located static dropdown element
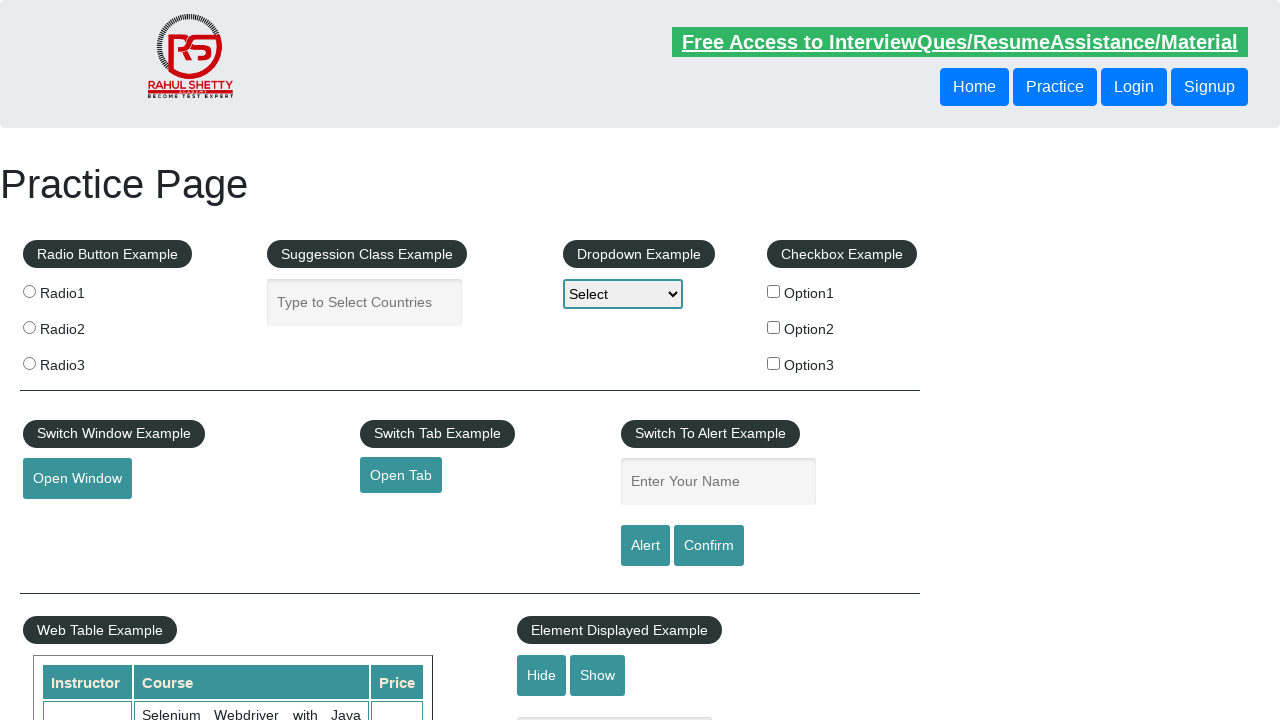

Selected Option3 from dropdown by index 3 on #dropdown-class-example
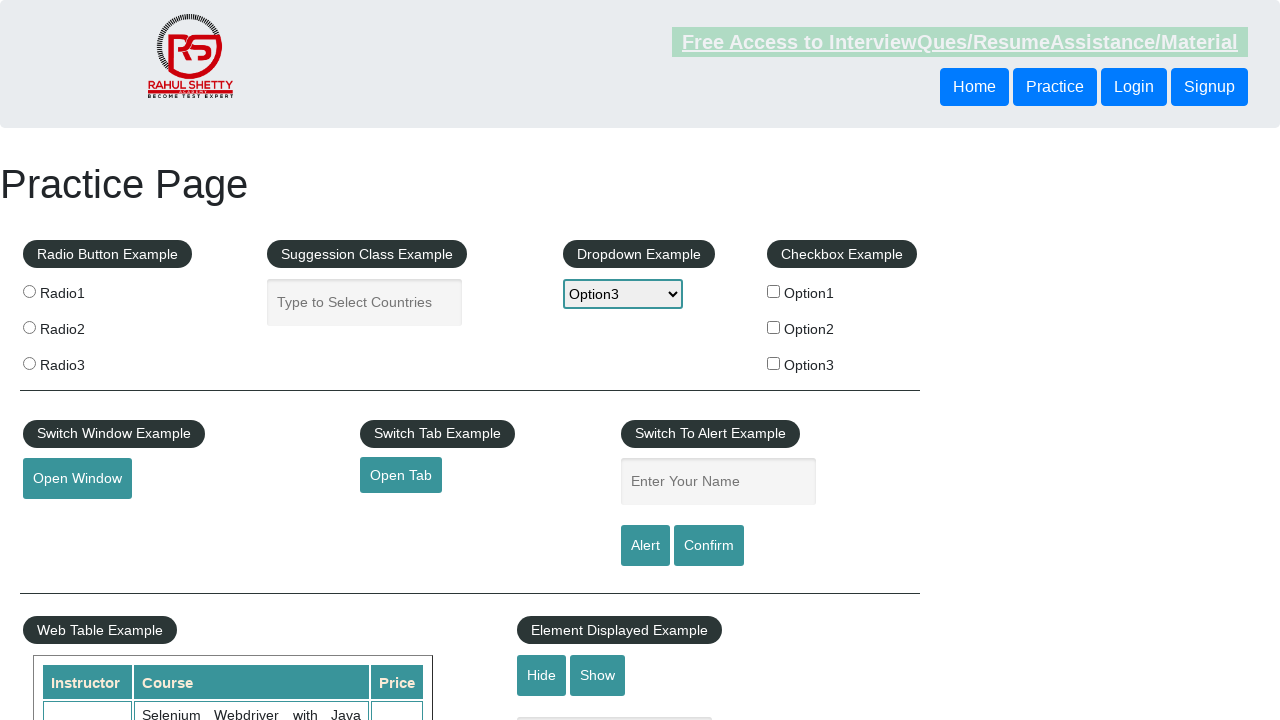

Waited 500ms to verify dropdown selection
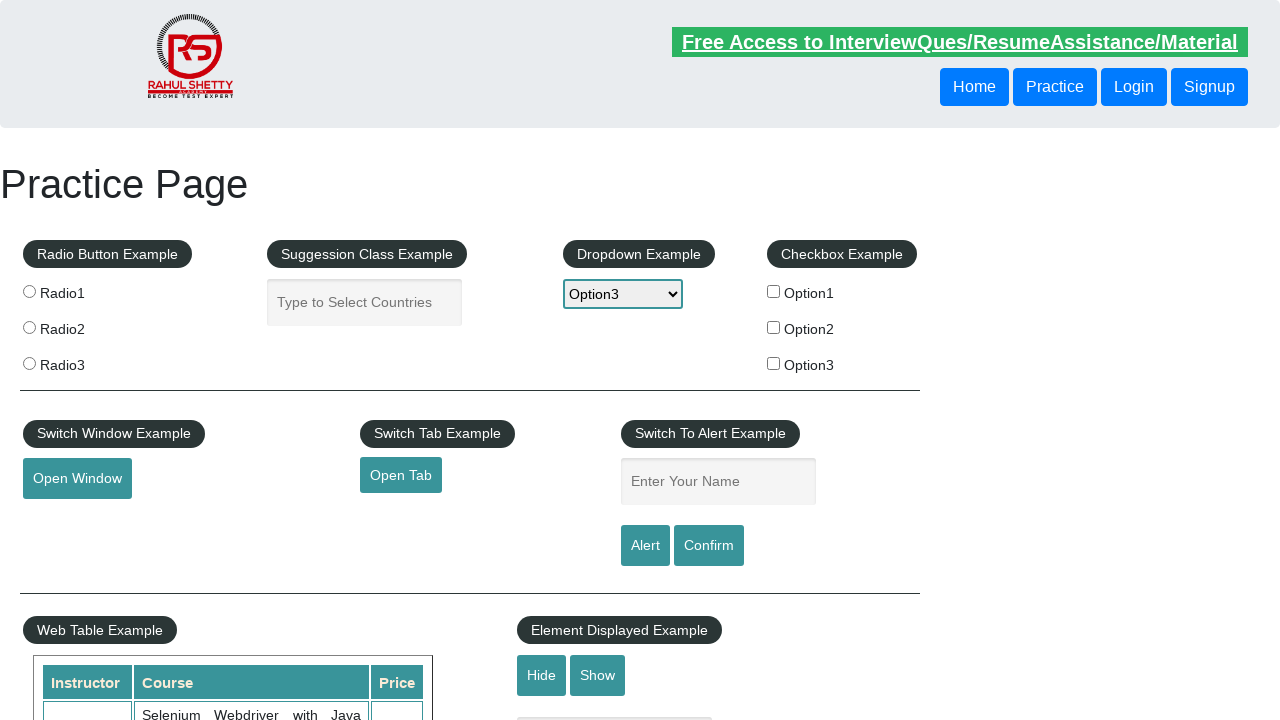

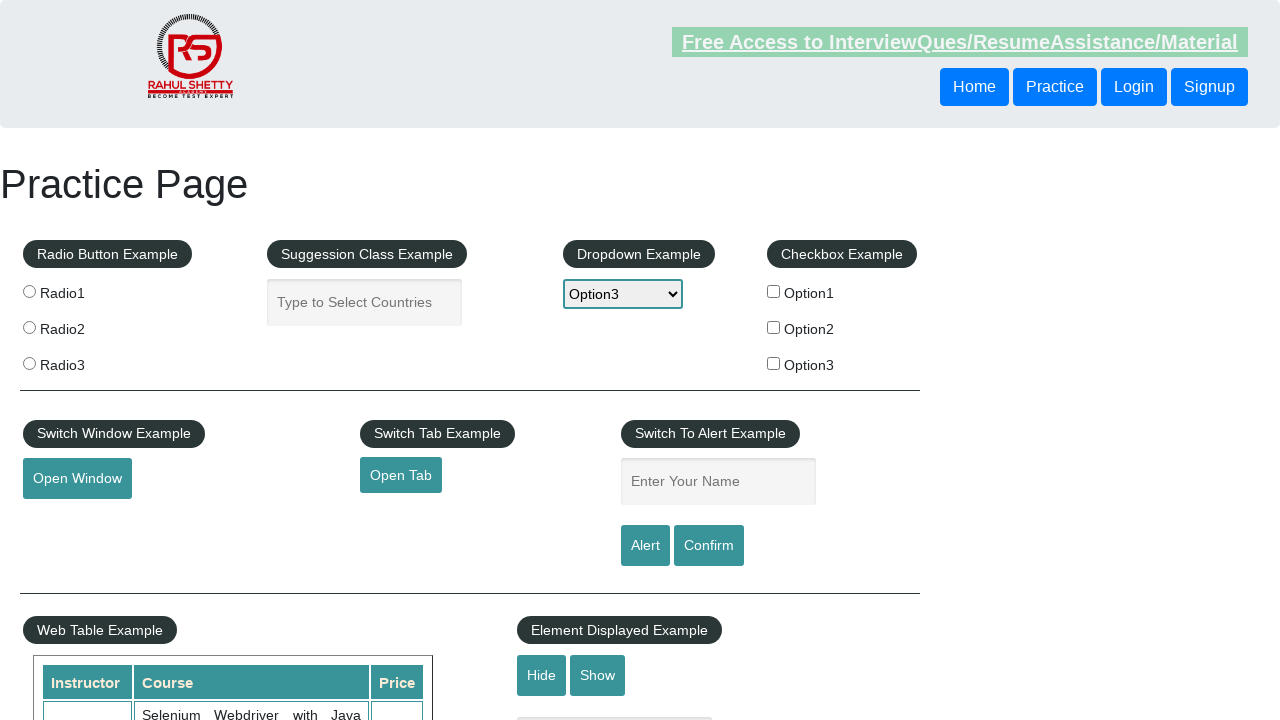